Tests right-click context menu functionality by right-clicking on an element and selecting the "Copy" option from the context menu

Starting URL: http://swisnl.github.io/jQuery-contextMenu/demo.html

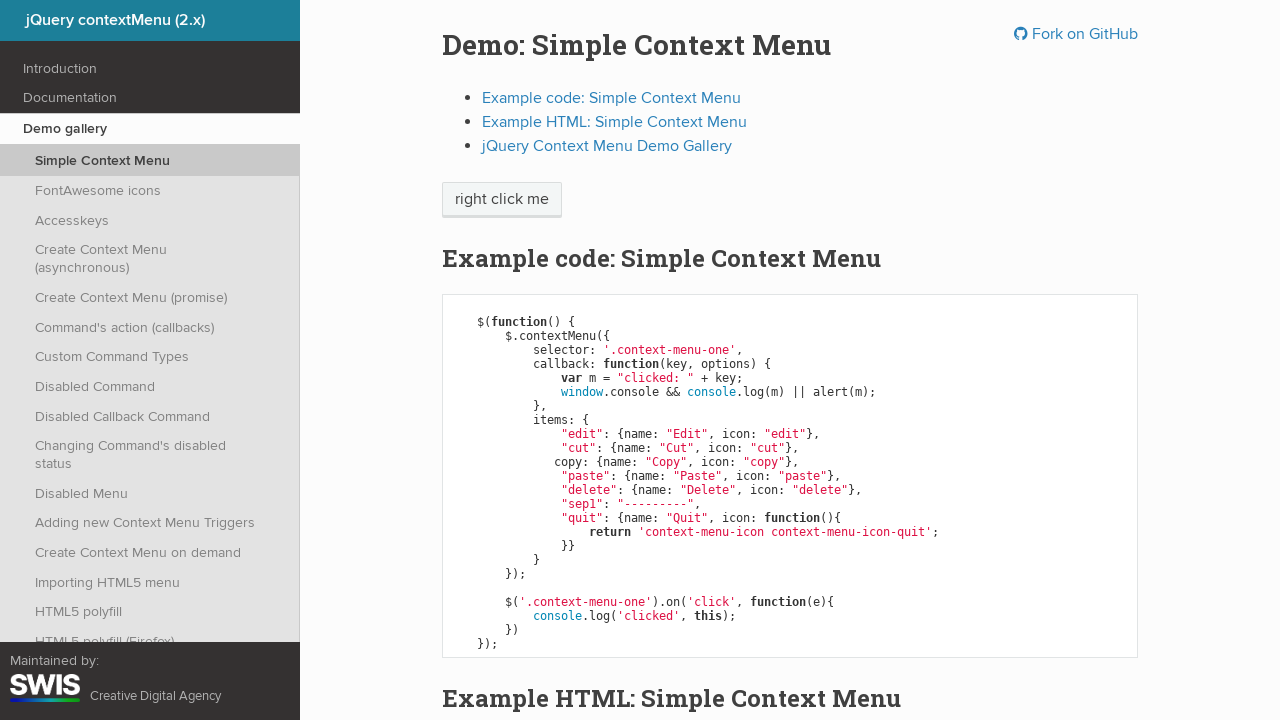

Located the element to right-click (span.context-menu-one)
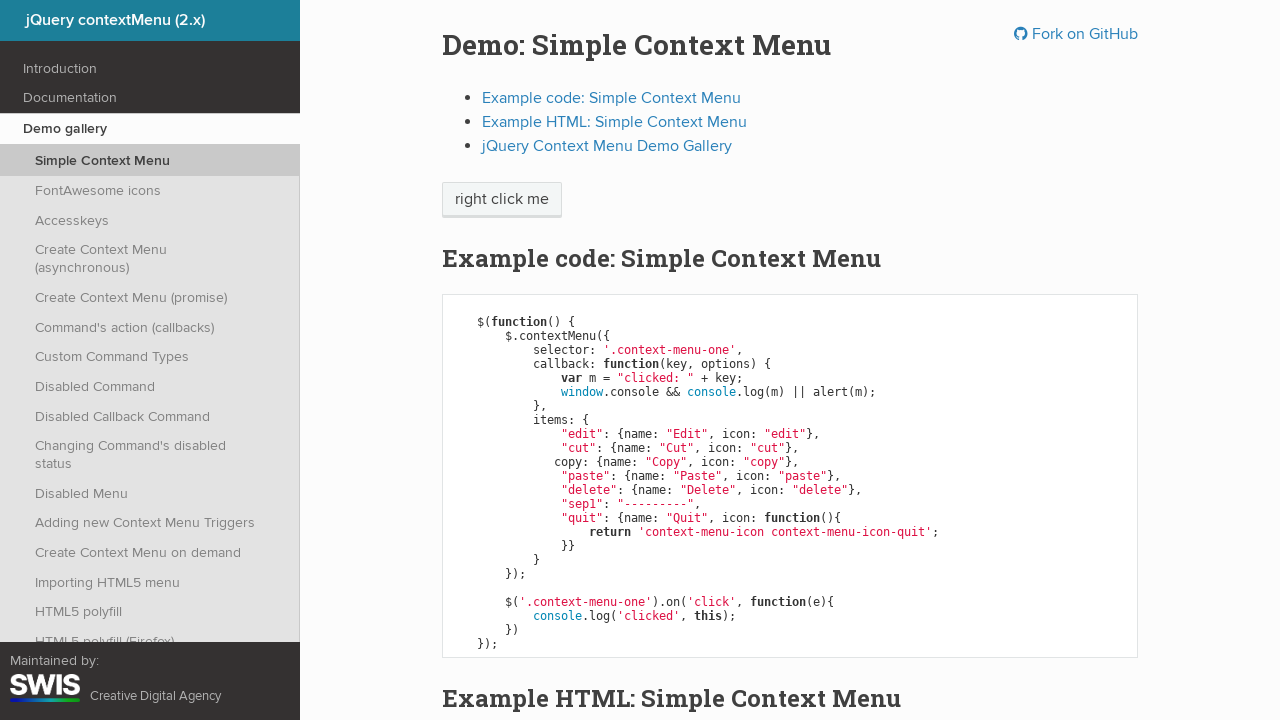

Right-clicked on the context menu element at (502, 200) on span.context-menu-one
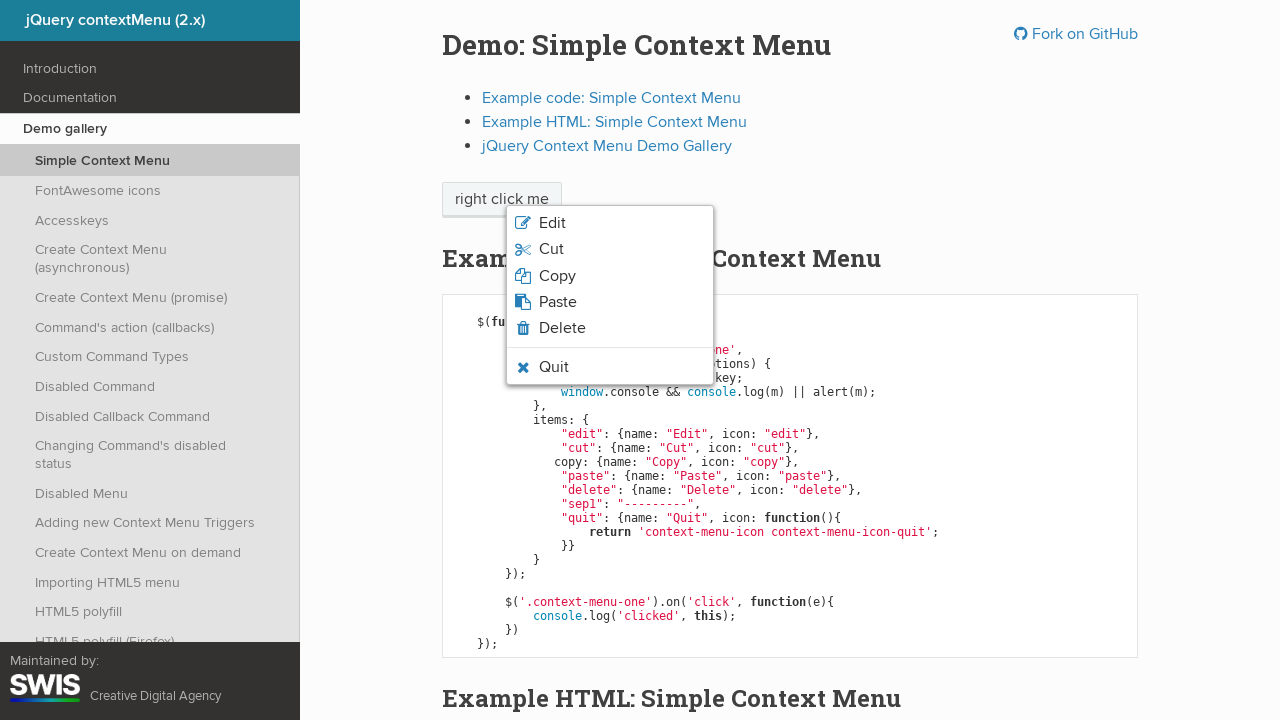

Context menu appeared (ul.context-menu-list)
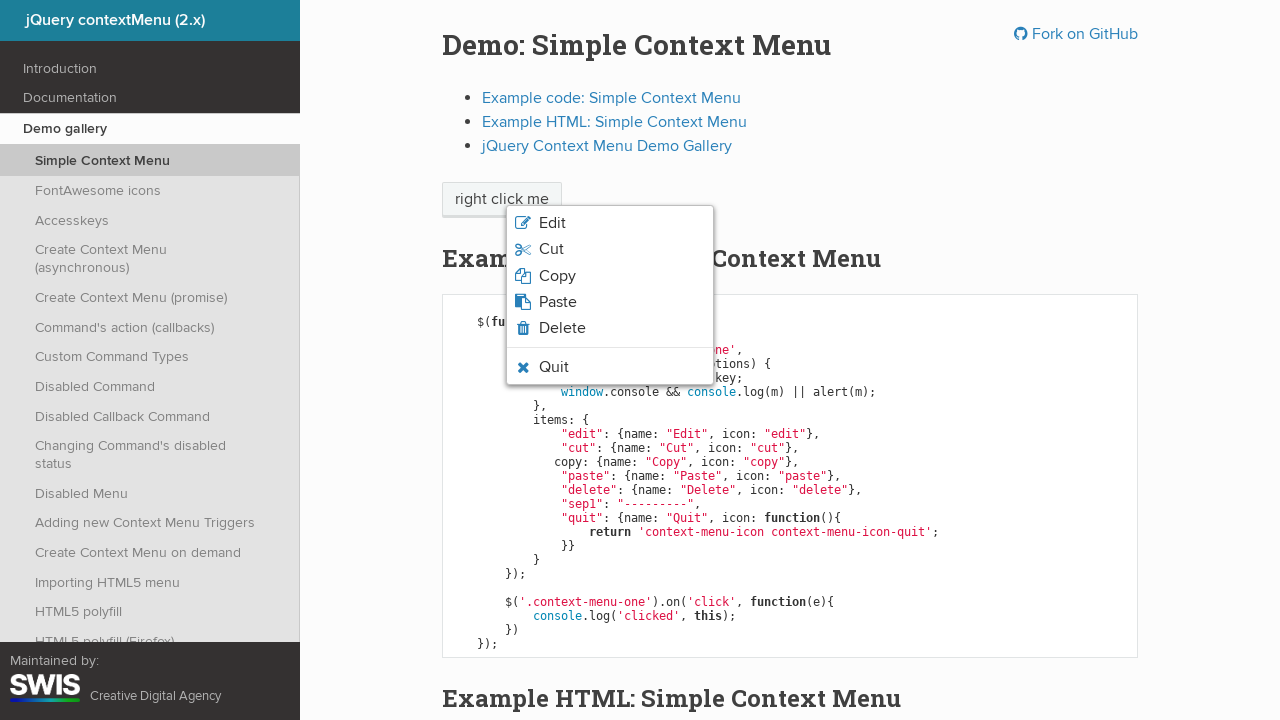

Located all context menu options
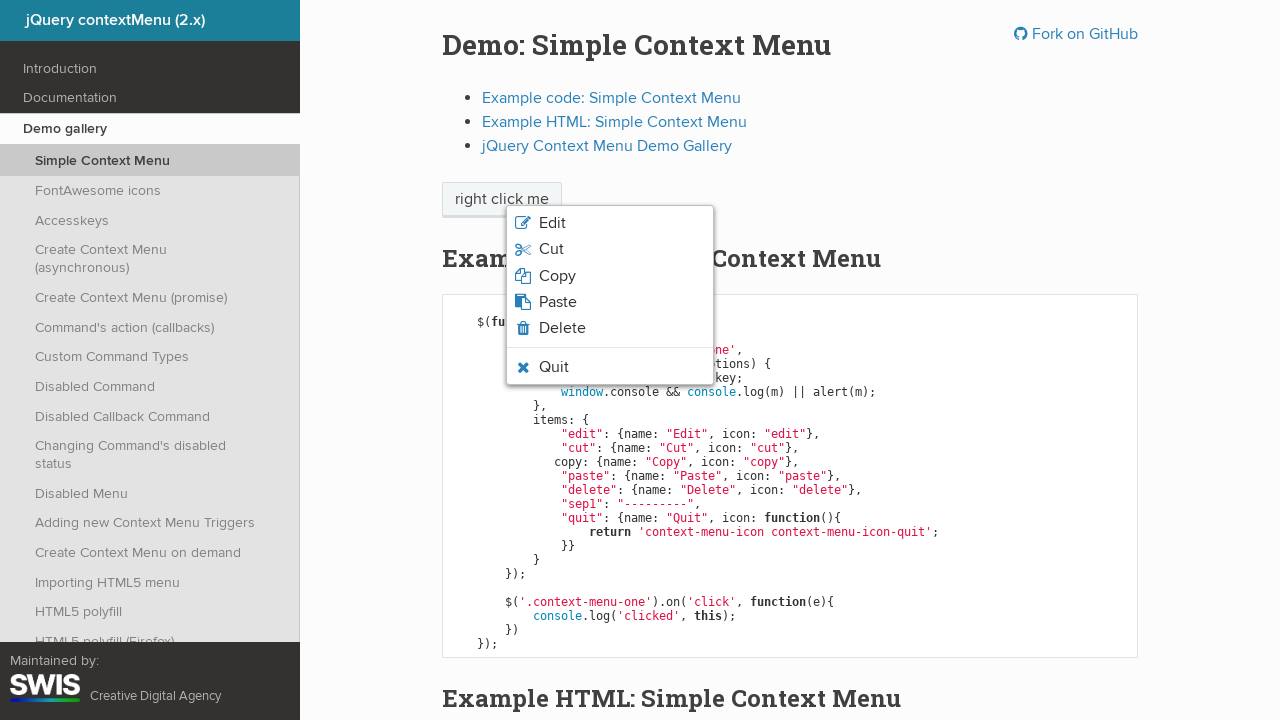

Clicked the 'Copy' option from the context menu at (557, 276) on ul.context-menu-list li span >> nth=2
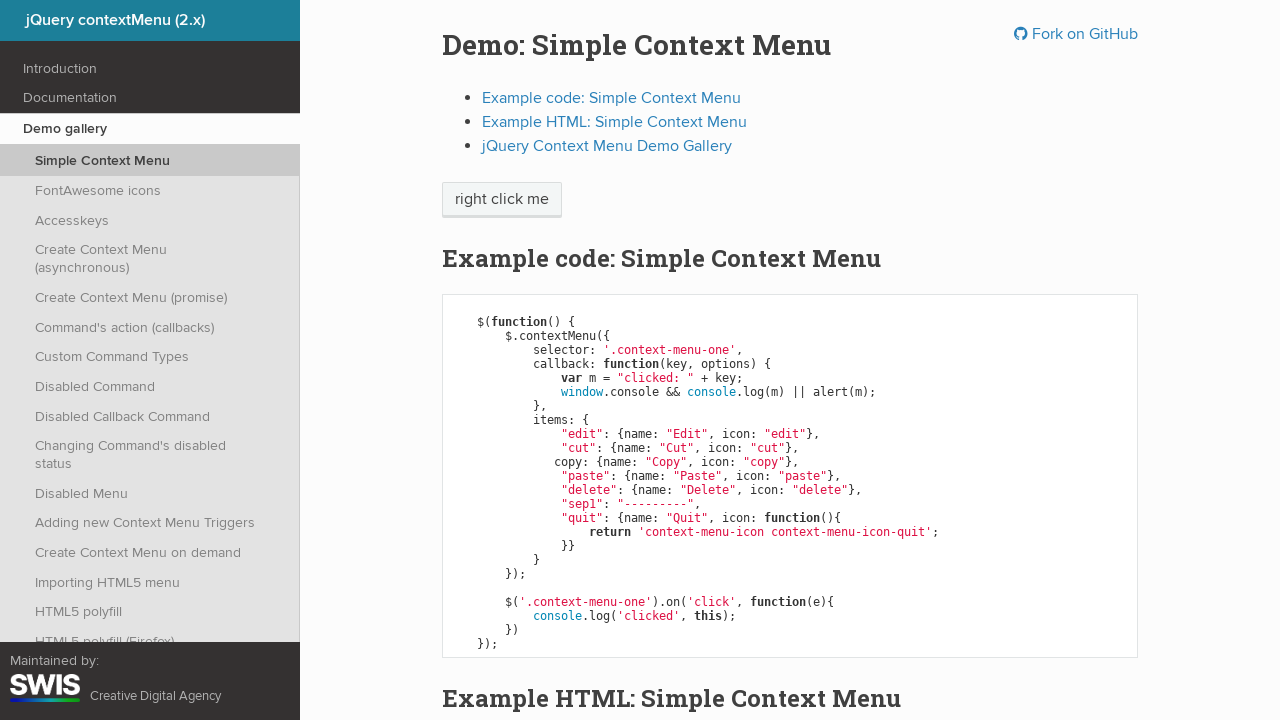

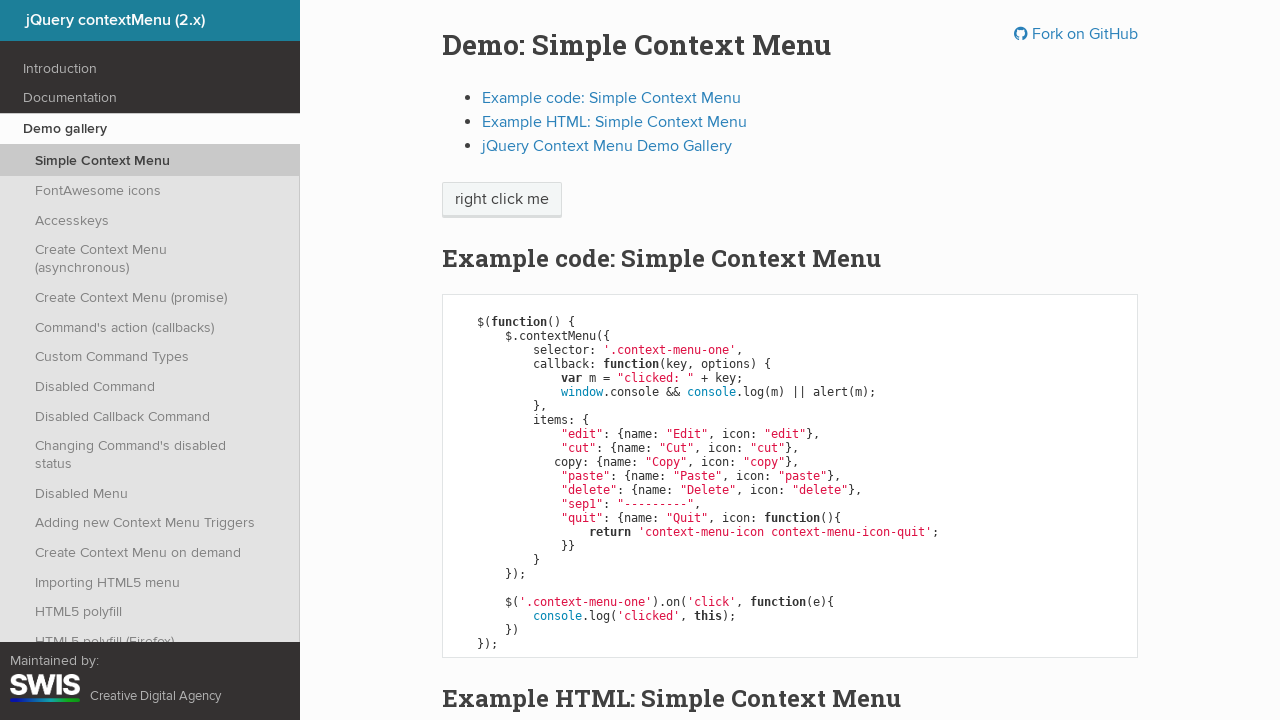